Tests alert handling by clicking an alert button and accepting the JavaScript alert dialog

Starting URL: https://formy-project.herokuapp.com/switch-window

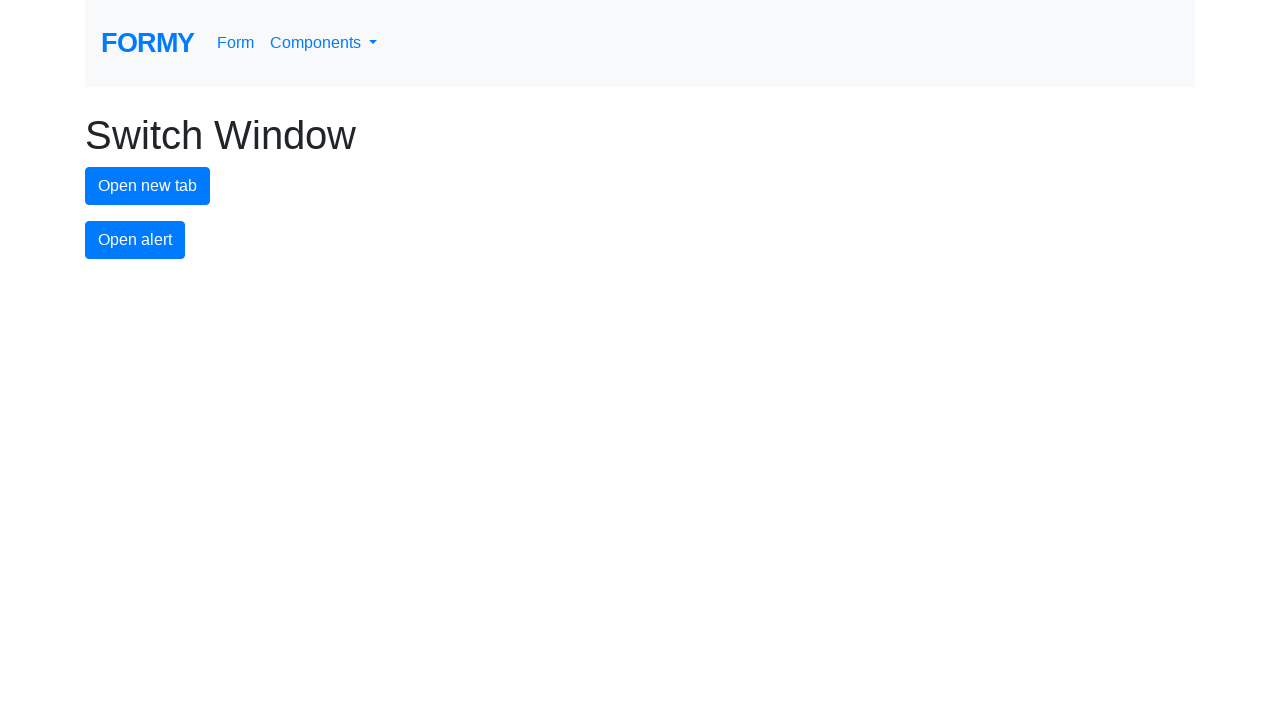

Set up dialog handler to accept JavaScript alerts
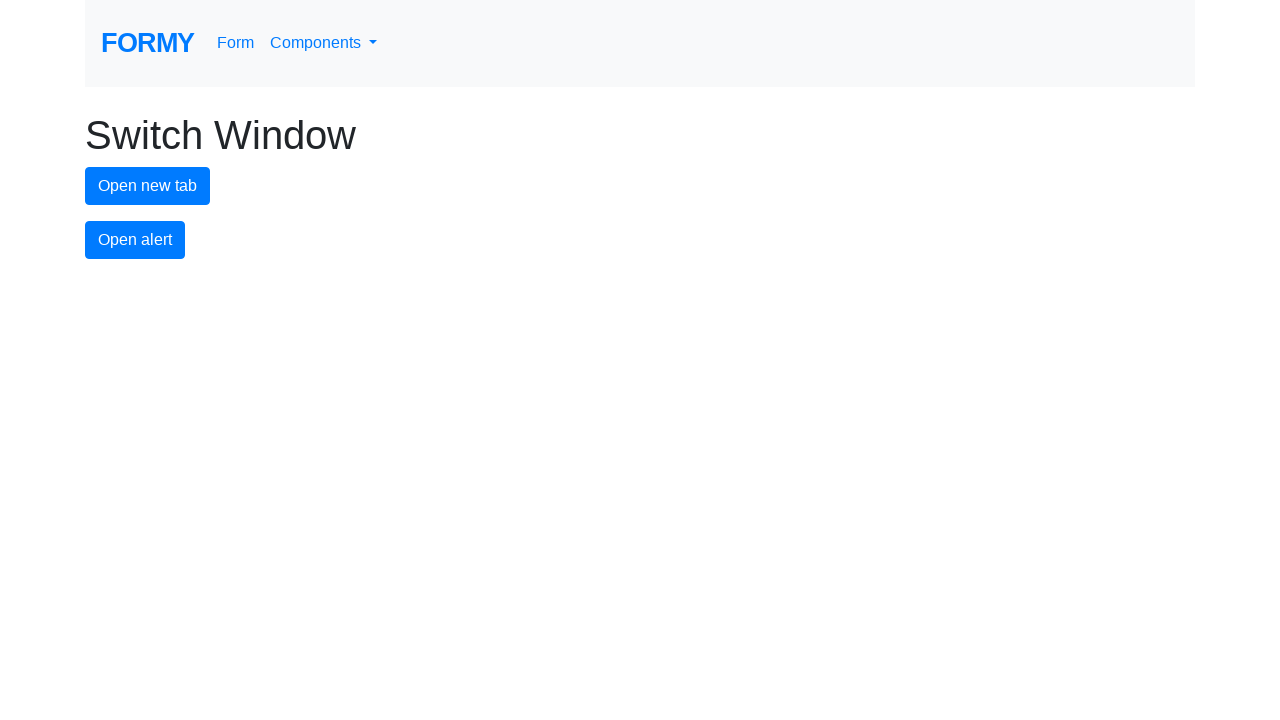

Clicked alert button to trigger JavaScript alert at (135, 240) on #alert-button
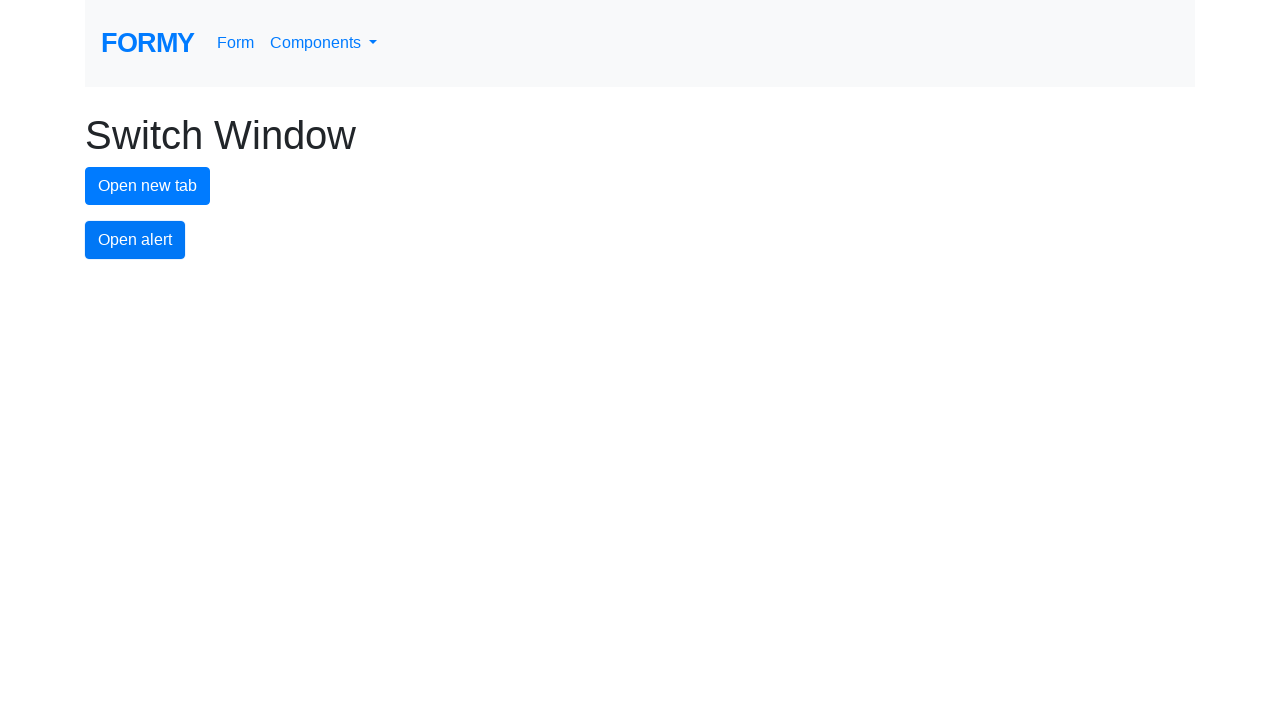

Waited for alert dialog to be processed
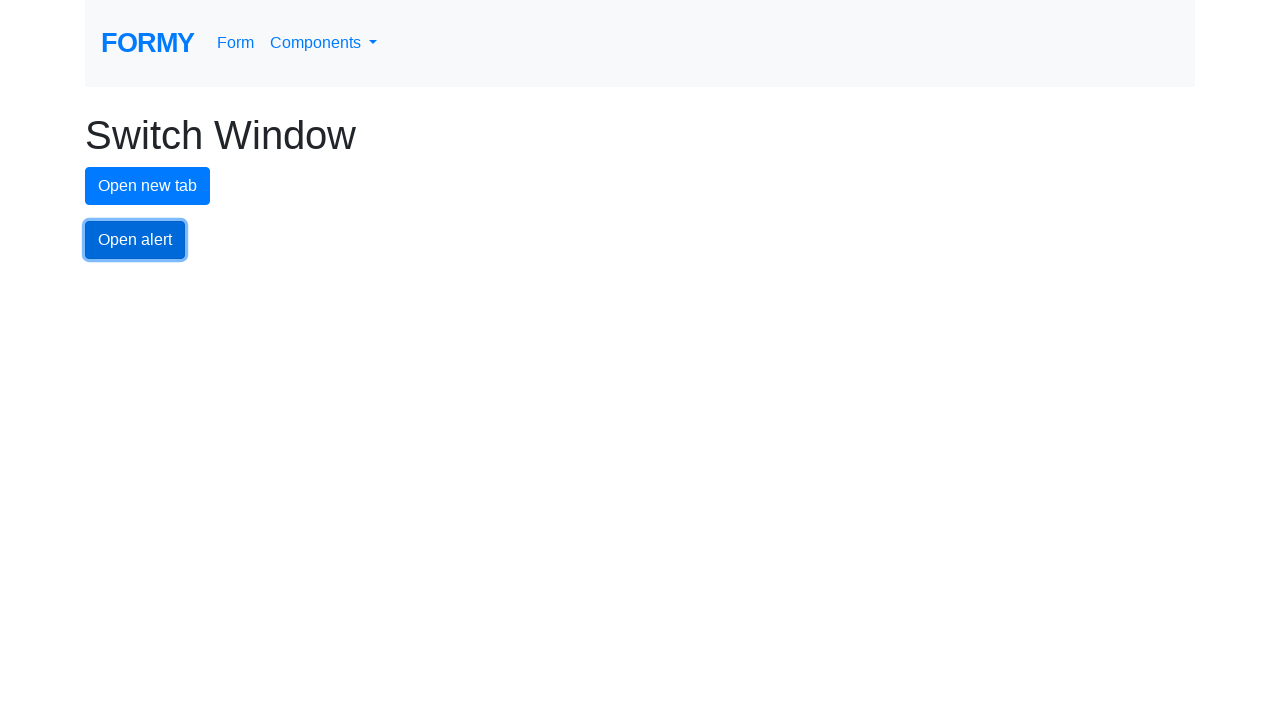

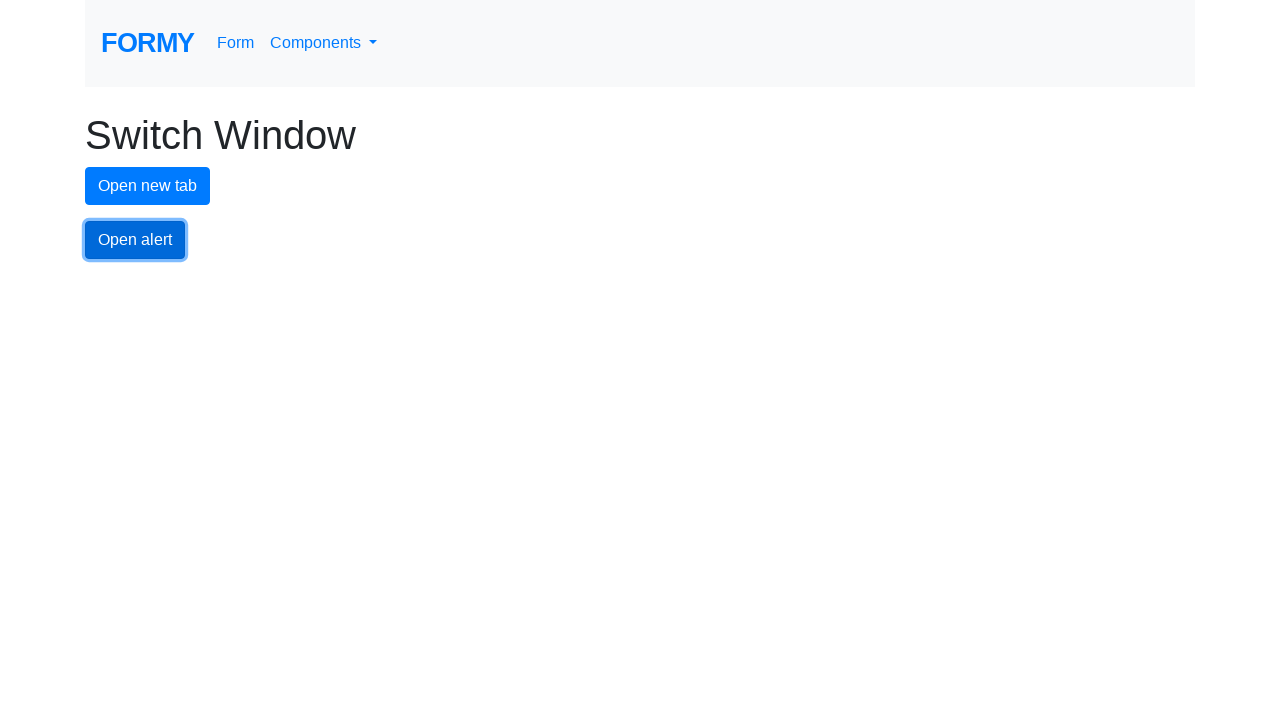